Verifies that the current URL of the page matches the expected duotech.io URL

Starting URL: https://www.duotech.io/

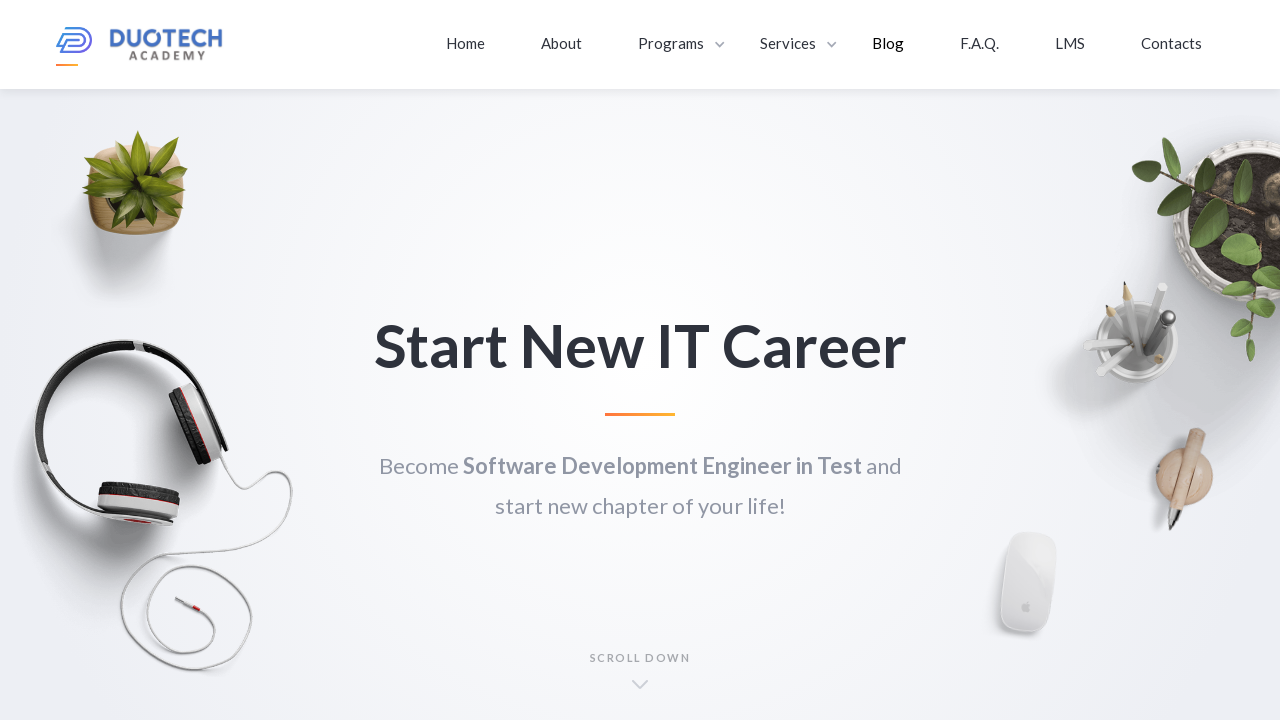

Waited for page to reach domcontentloaded state
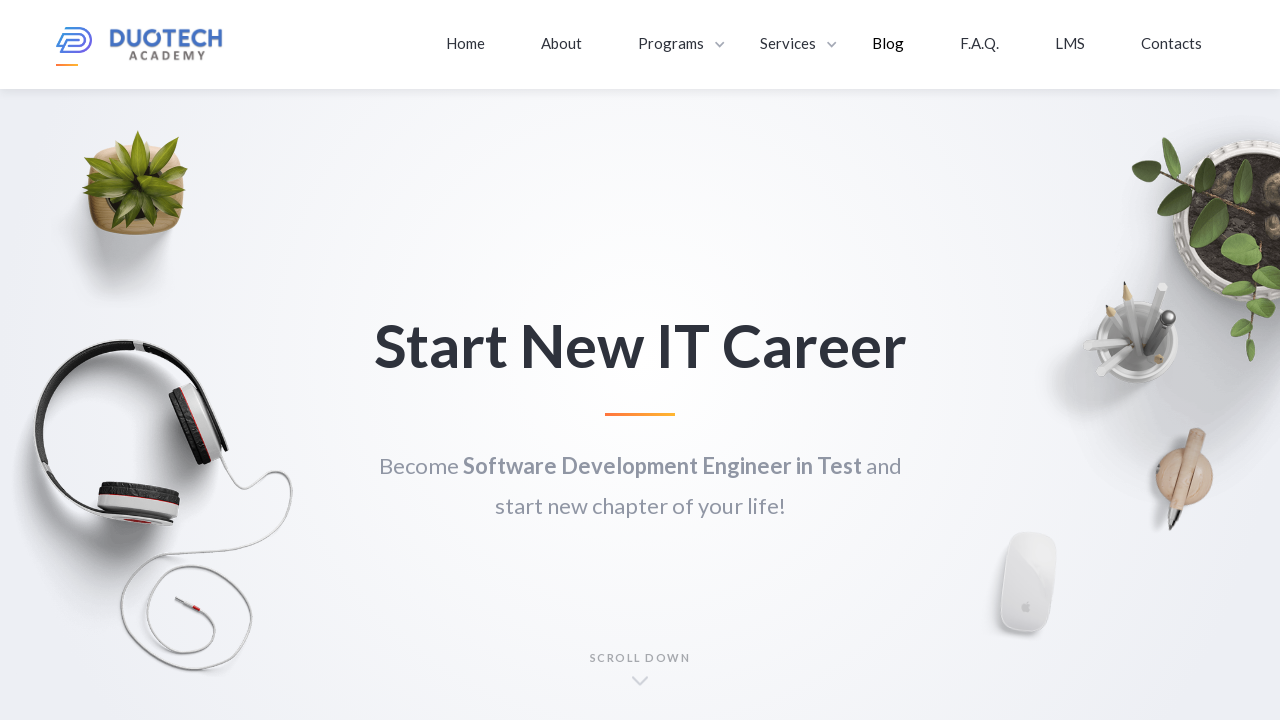

Verified current URL matches expected duotech.io URL
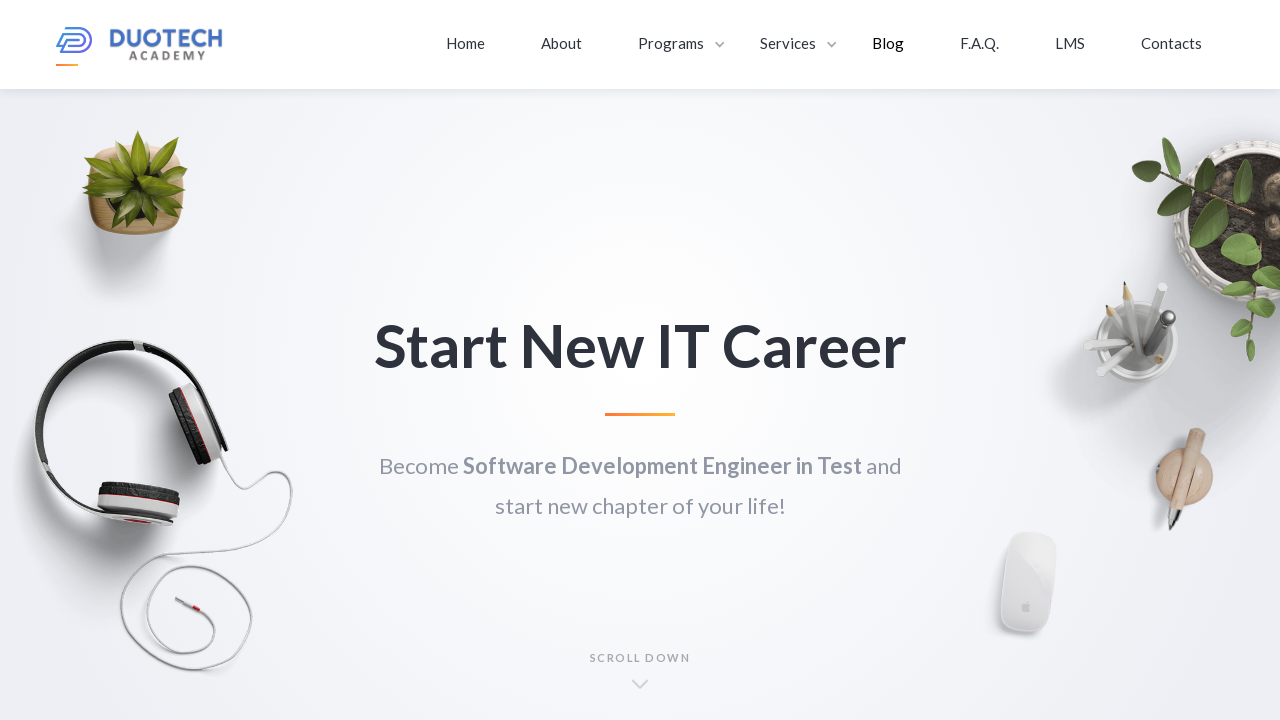

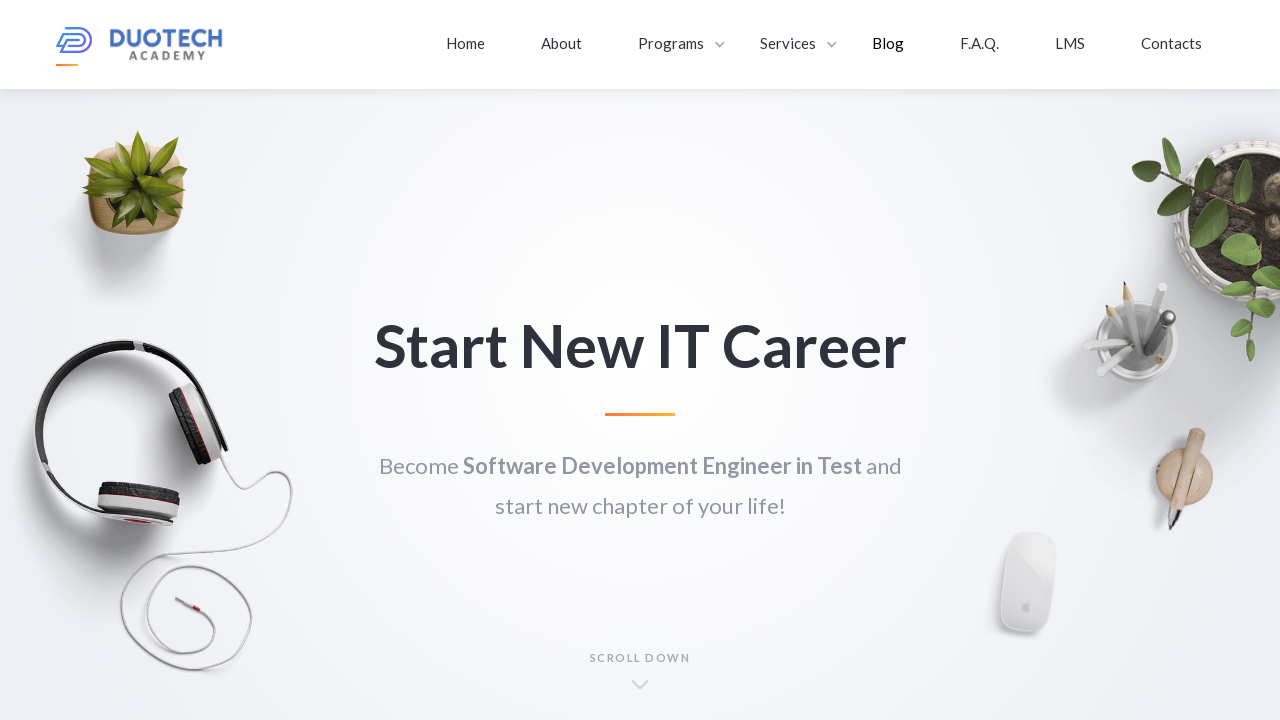